Tests passenger selection dropdown by clicking to open it, incrementing the adult passenger count 4 times using the plus button, and then closing the dropdown.

Starting URL: https://rahulshettyacademy.com/dropdownsPractise/

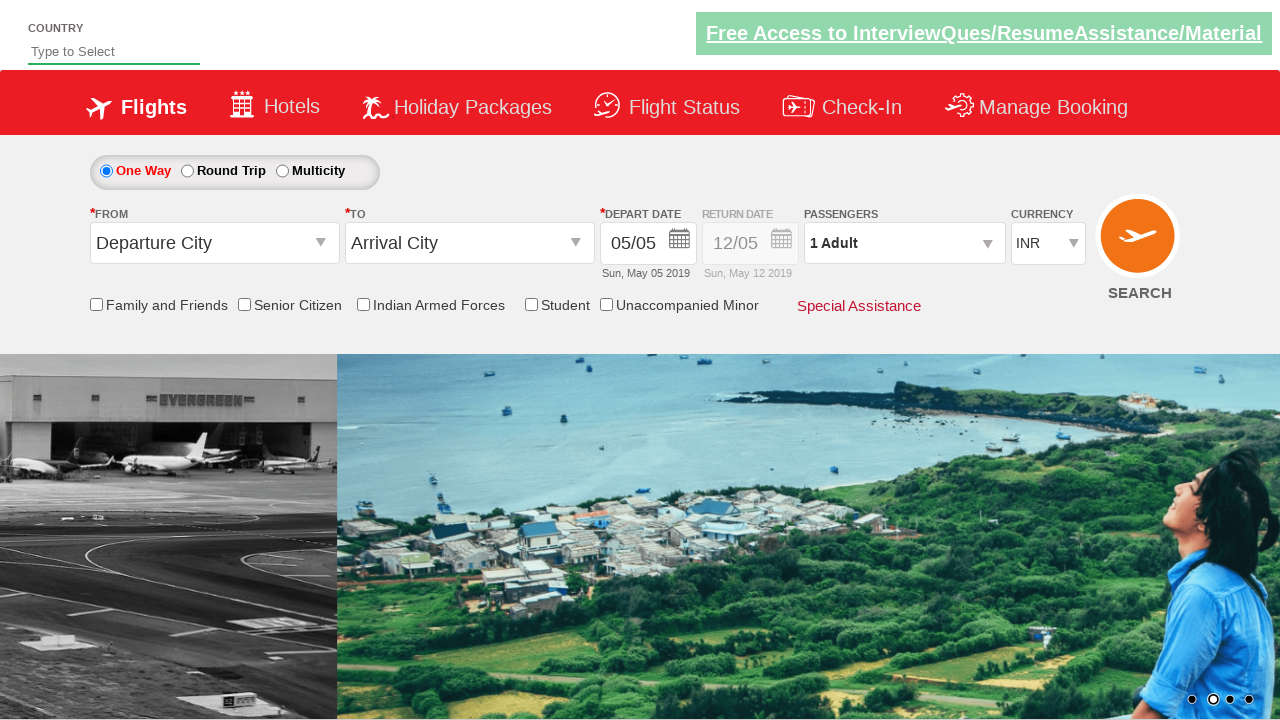

Clicked passenger info dropdown to open it at (904, 243) on #divpaxinfo
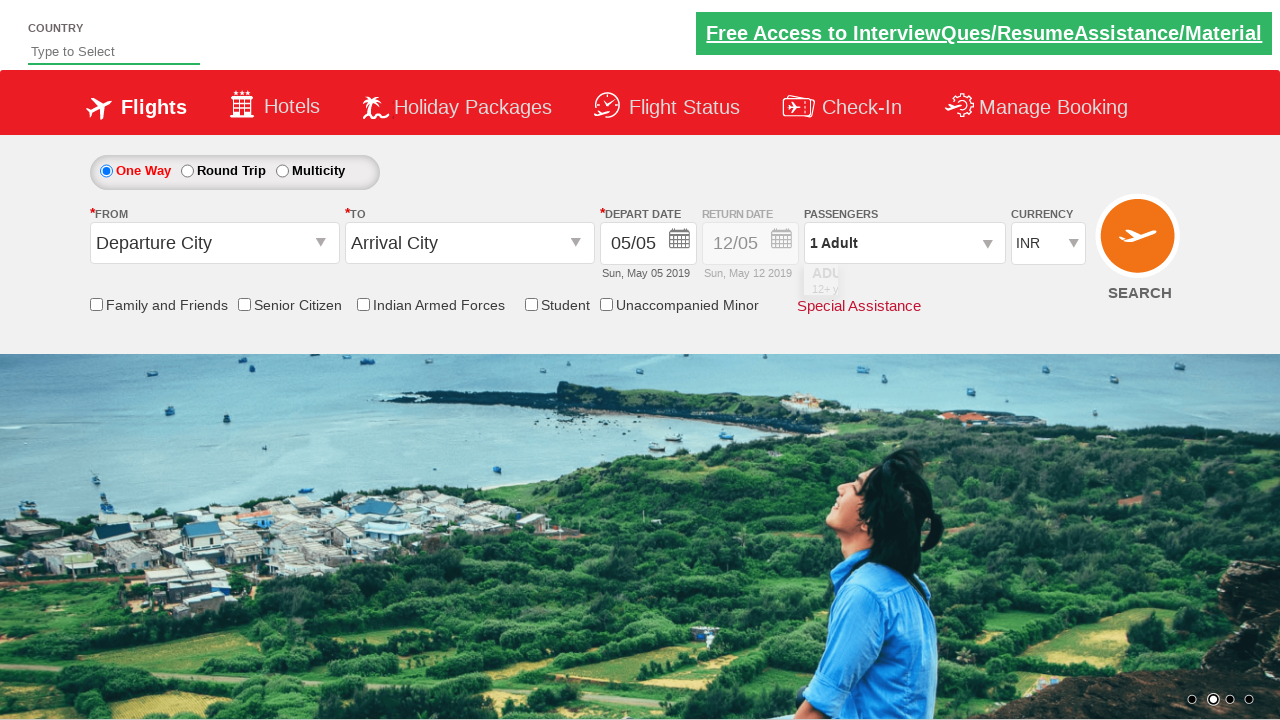

Waited for dropdown to be visible
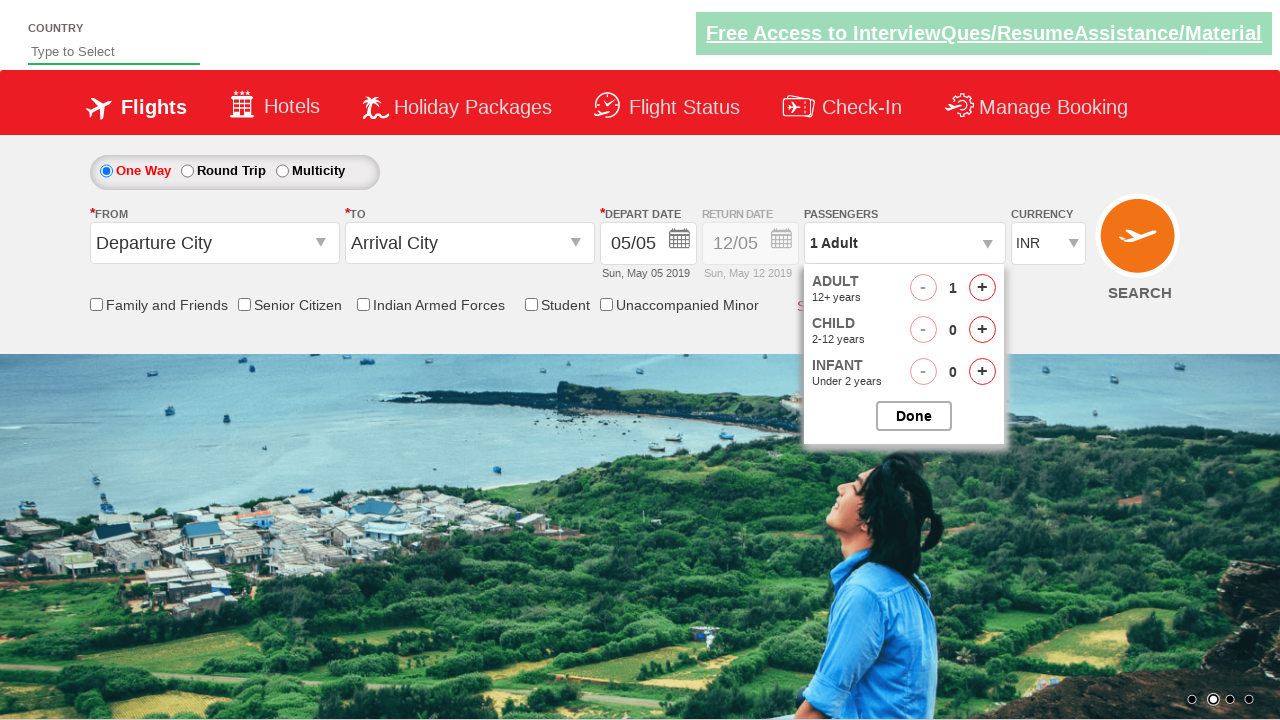

Clicked increment adult button (click 1 of 4) at (982, 288) on #hrefIncAdt
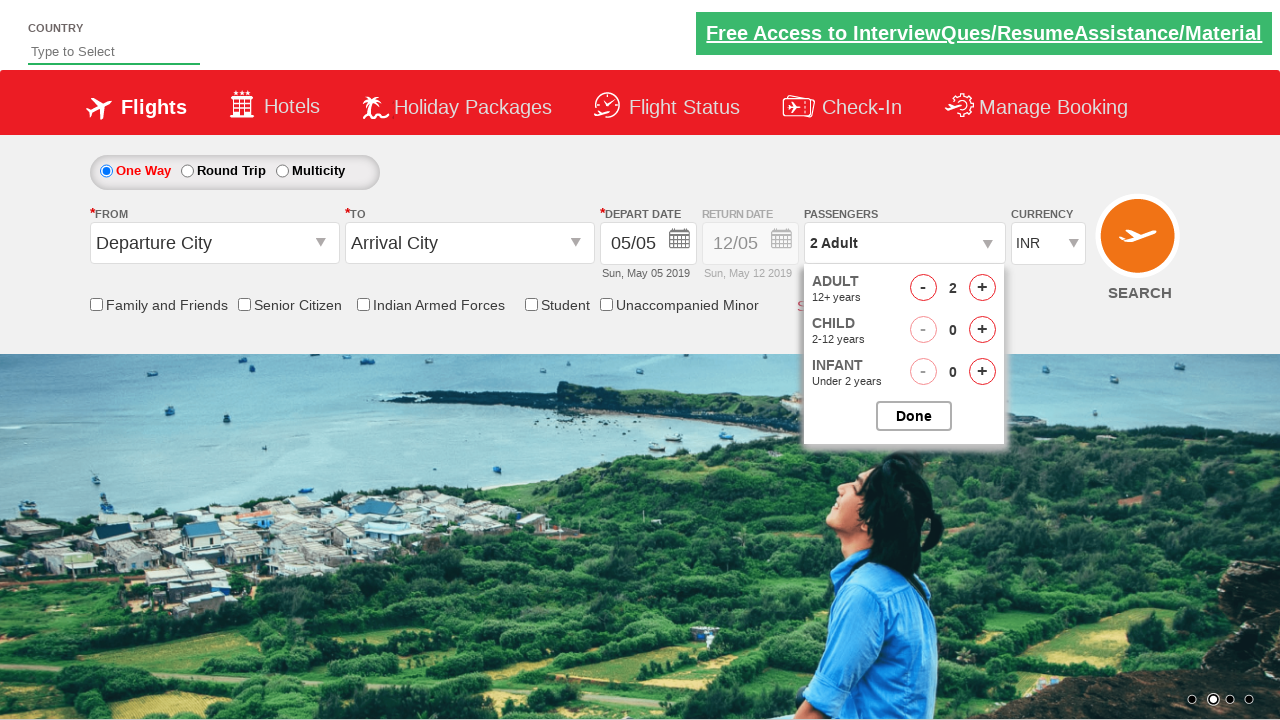

Clicked increment adult button (click 2 of 4) at (982, 288) on #hrefIncAdt
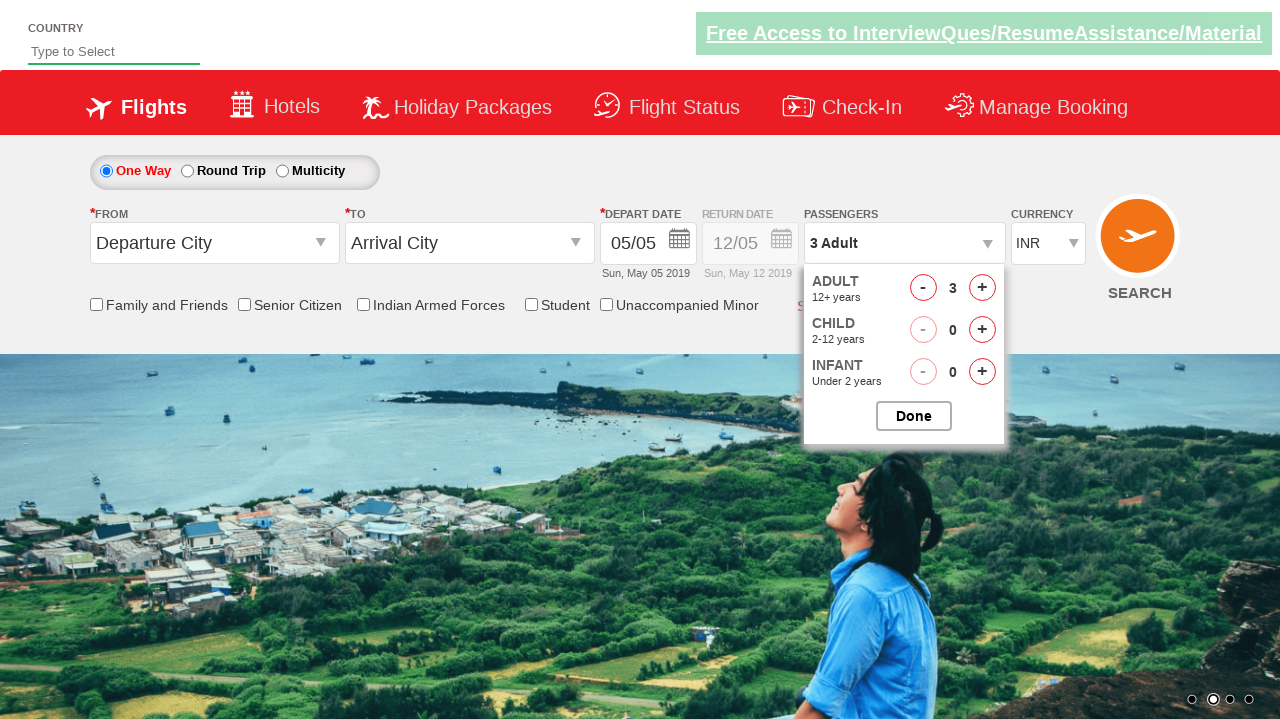

Clicked increment adult button (click 3 of 4) at (982, 288) on #hrefIncAdt
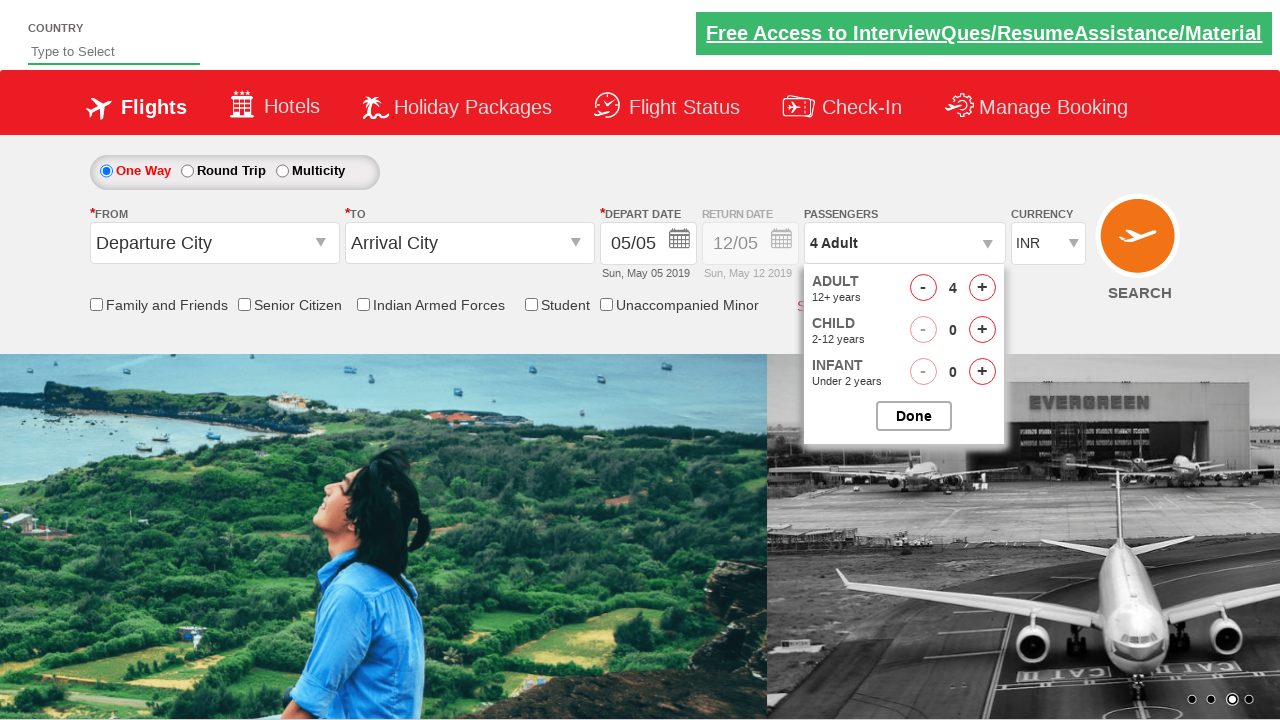

Clicked increment adult button (click 4 of 4) at (982, 288) on #hrefIncAdt
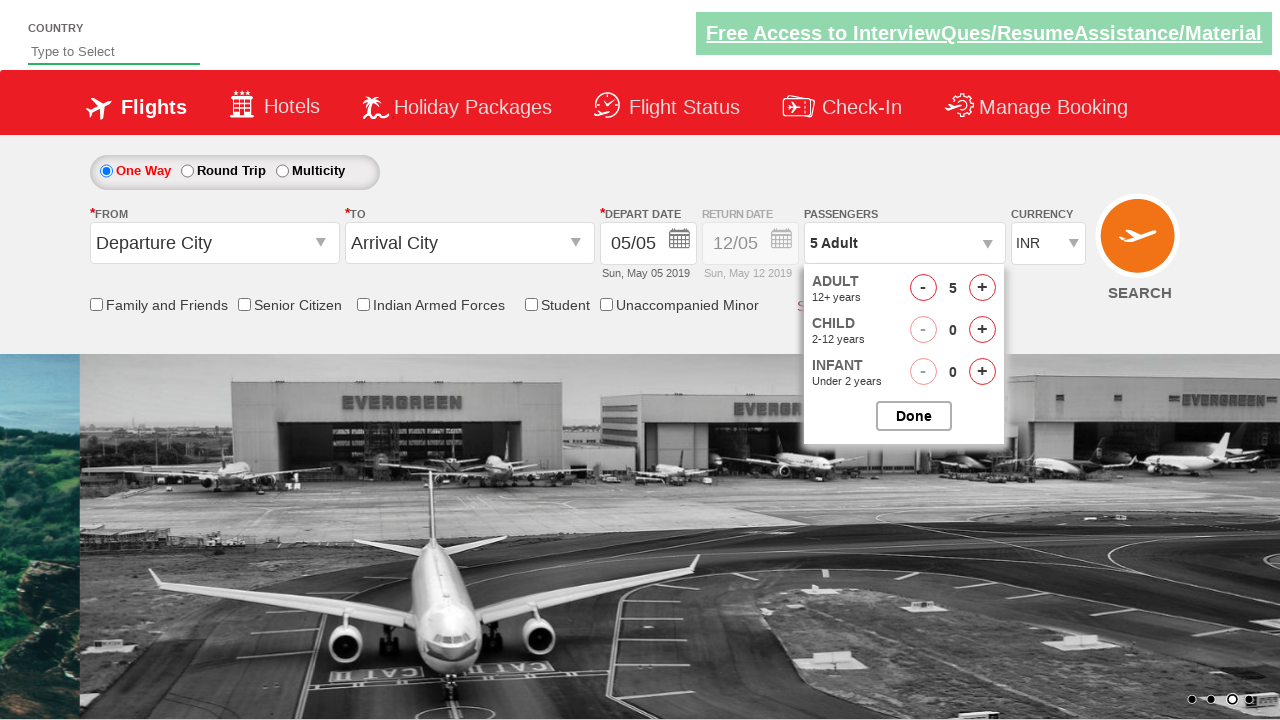

Clicked to close the passenger options dropdown at (914, 416) on #btnclosepaxoption
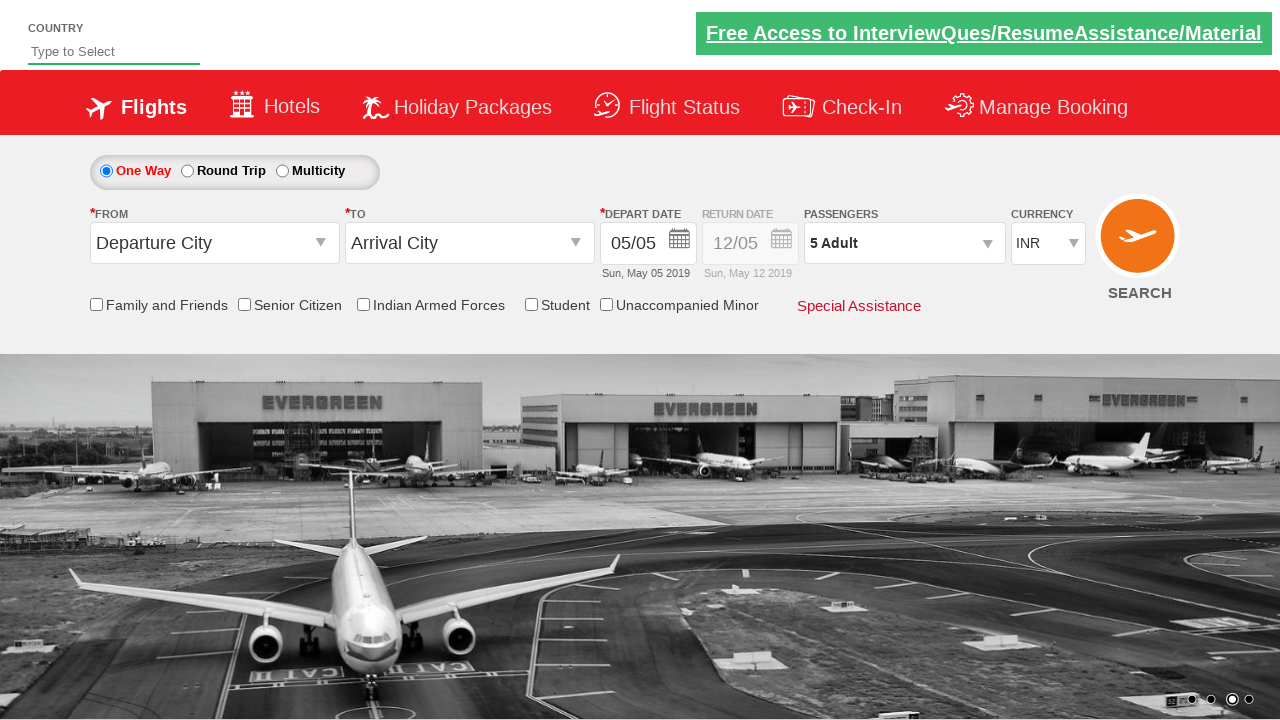

Waited briefly for UI to update after closing dropdown
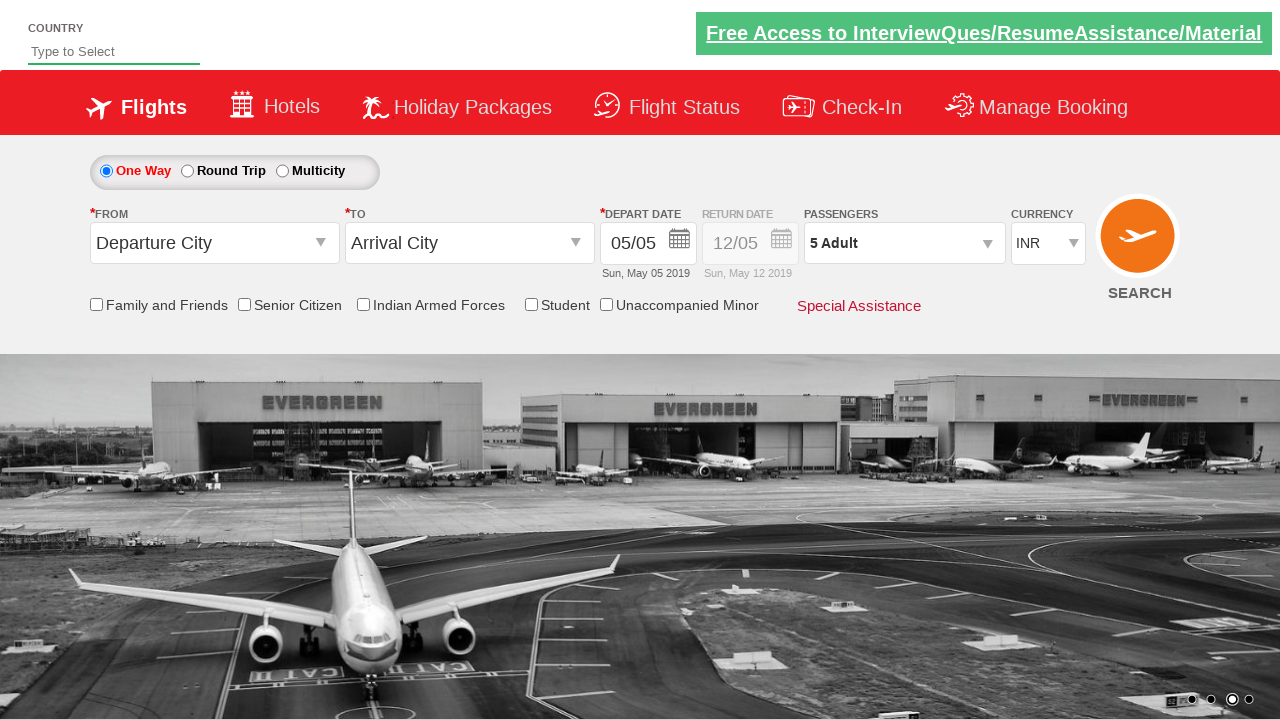

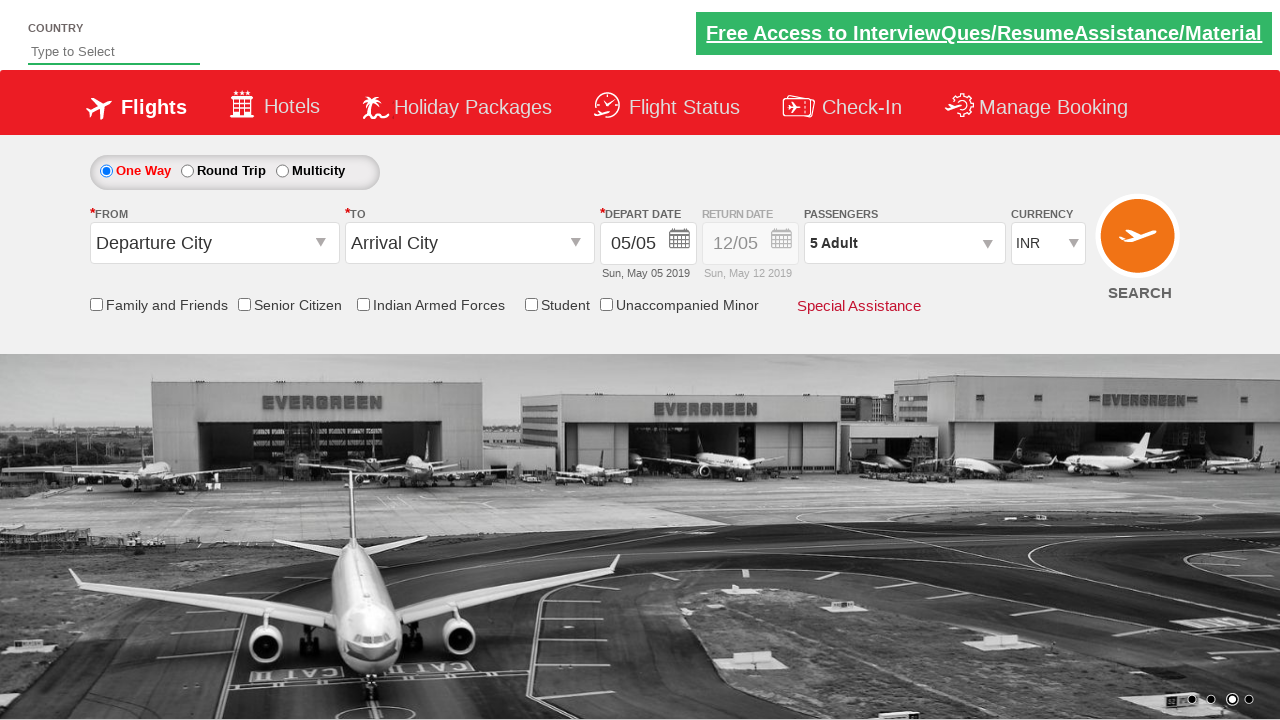